Tests add/remove elements functionality by clicking Add Element button, verifying Delete button appears, clicking Delete, and verifying the page header is still visible

Starting URL: https://the-internet.herokuapp.com/add_remove_elements/

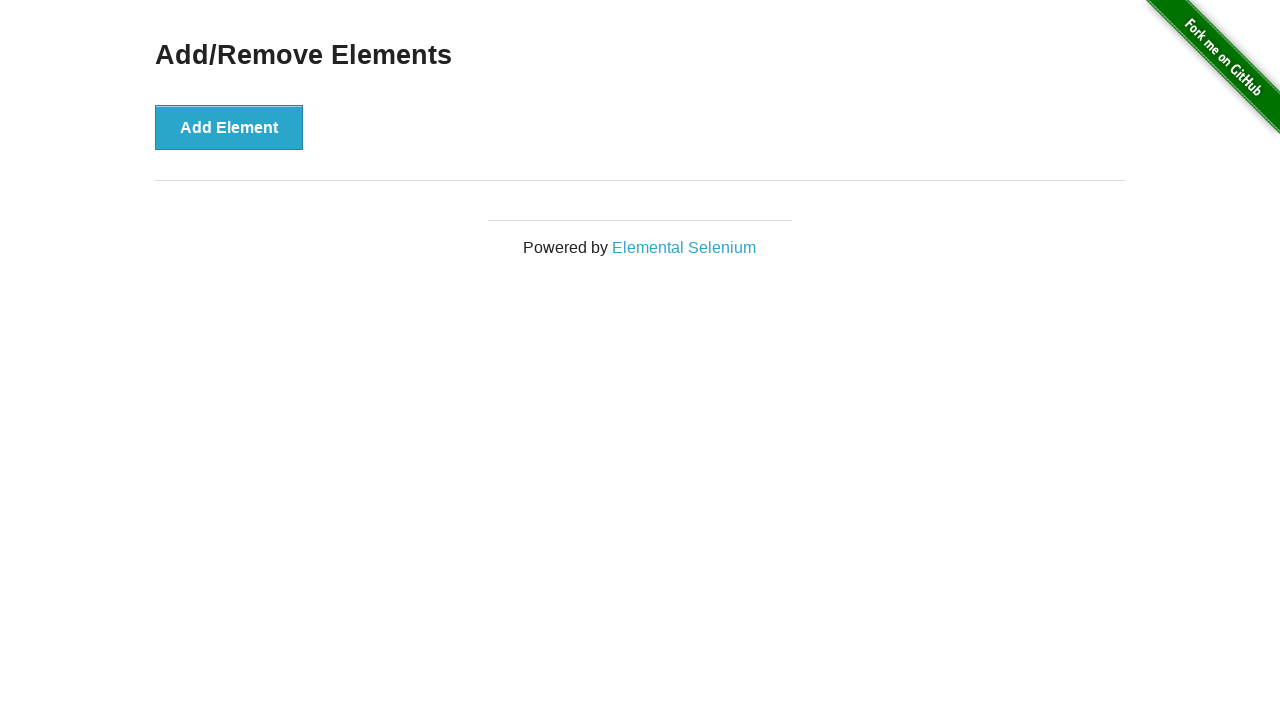

Clicked Add Element button at (229, 127) on button[onclick='addElement()']
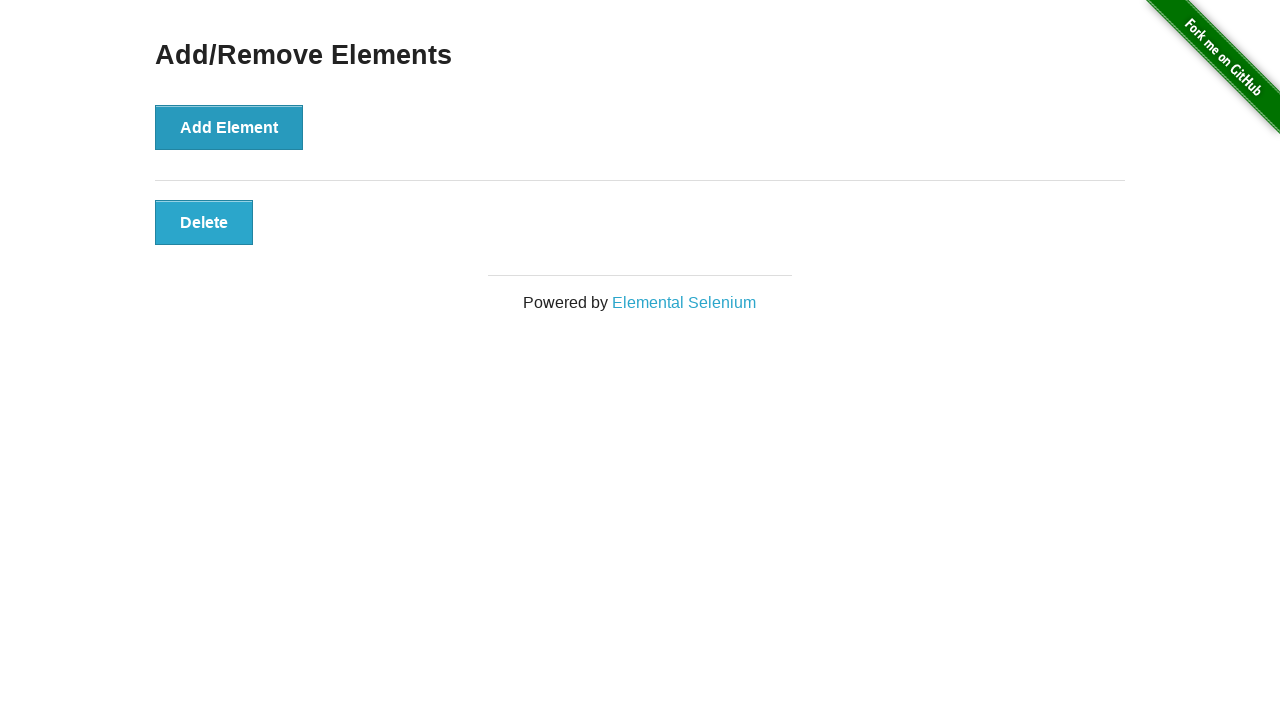

Located Delete button element
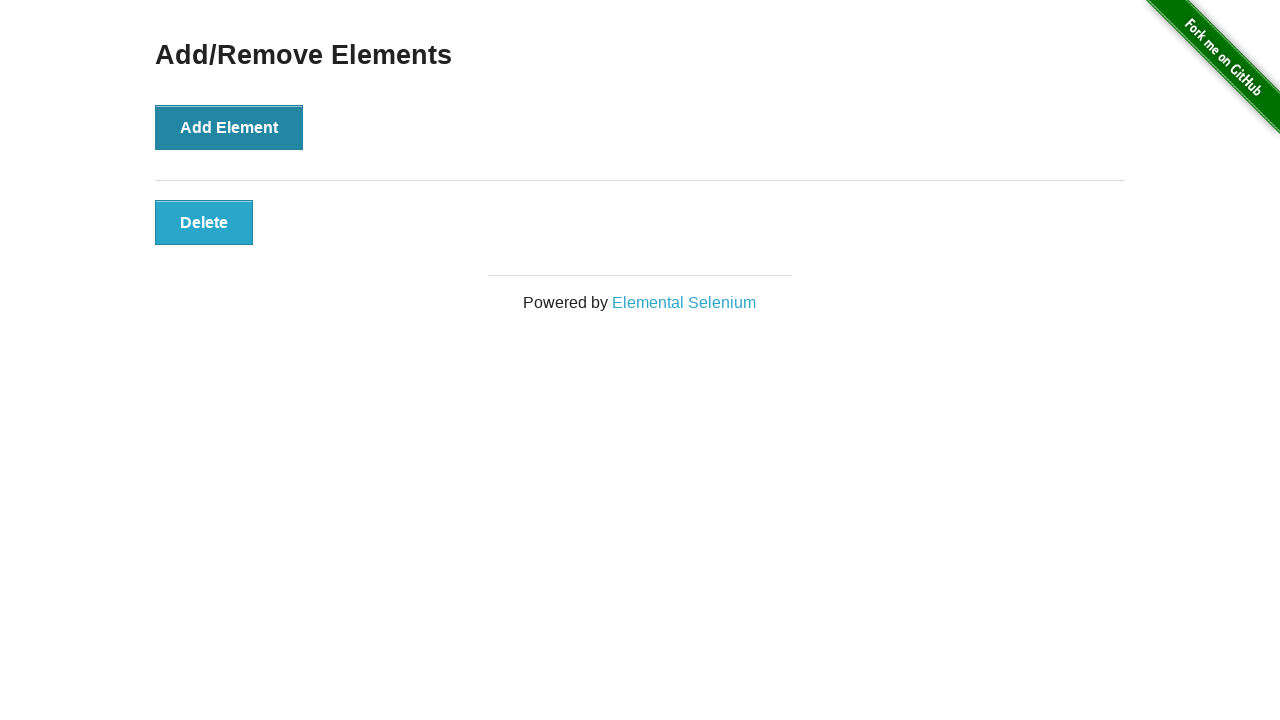

Verified Delete button is visible
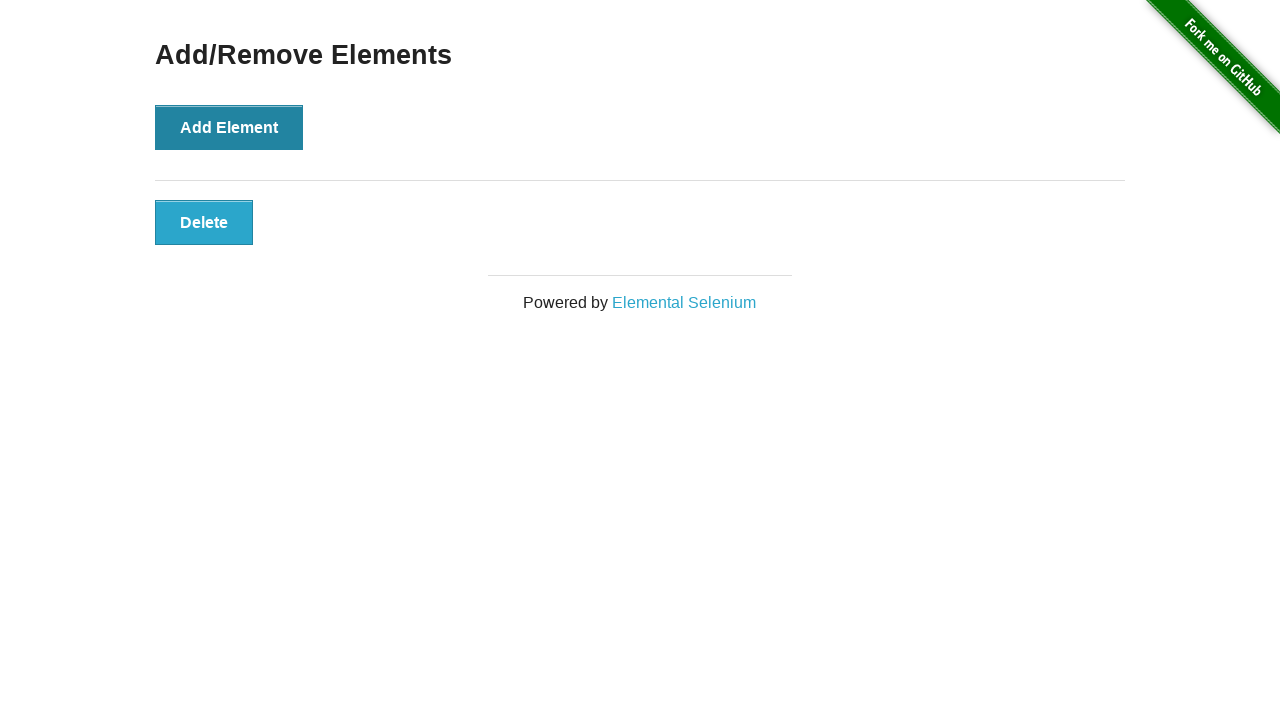

Clicked Delete button to remove element at (204, 222) on button.added-manually
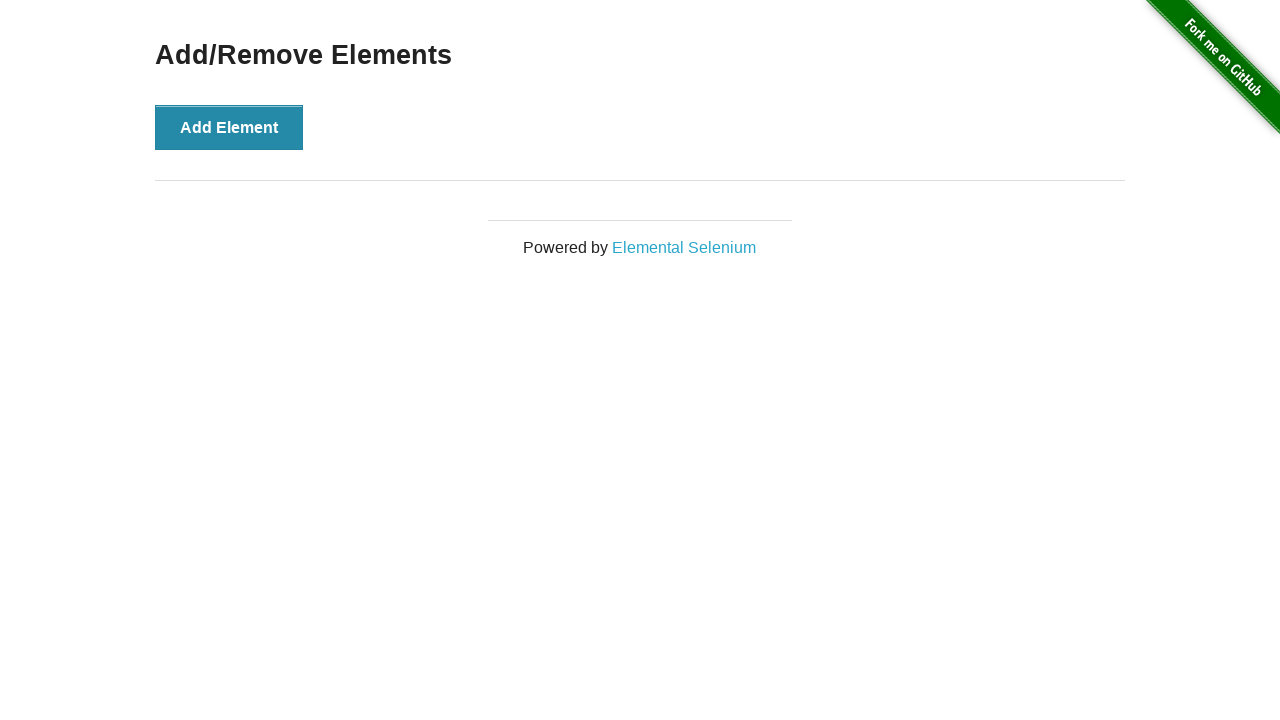

Verified page header (h3) is still visible after element removal
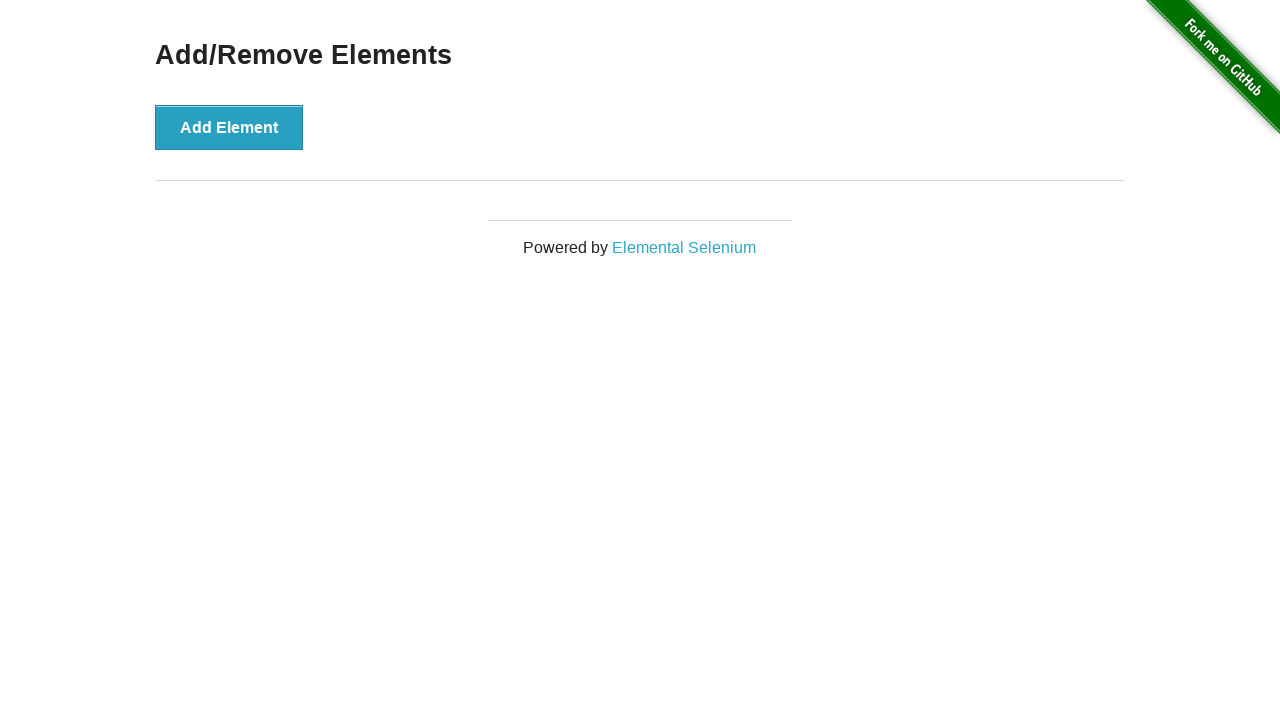

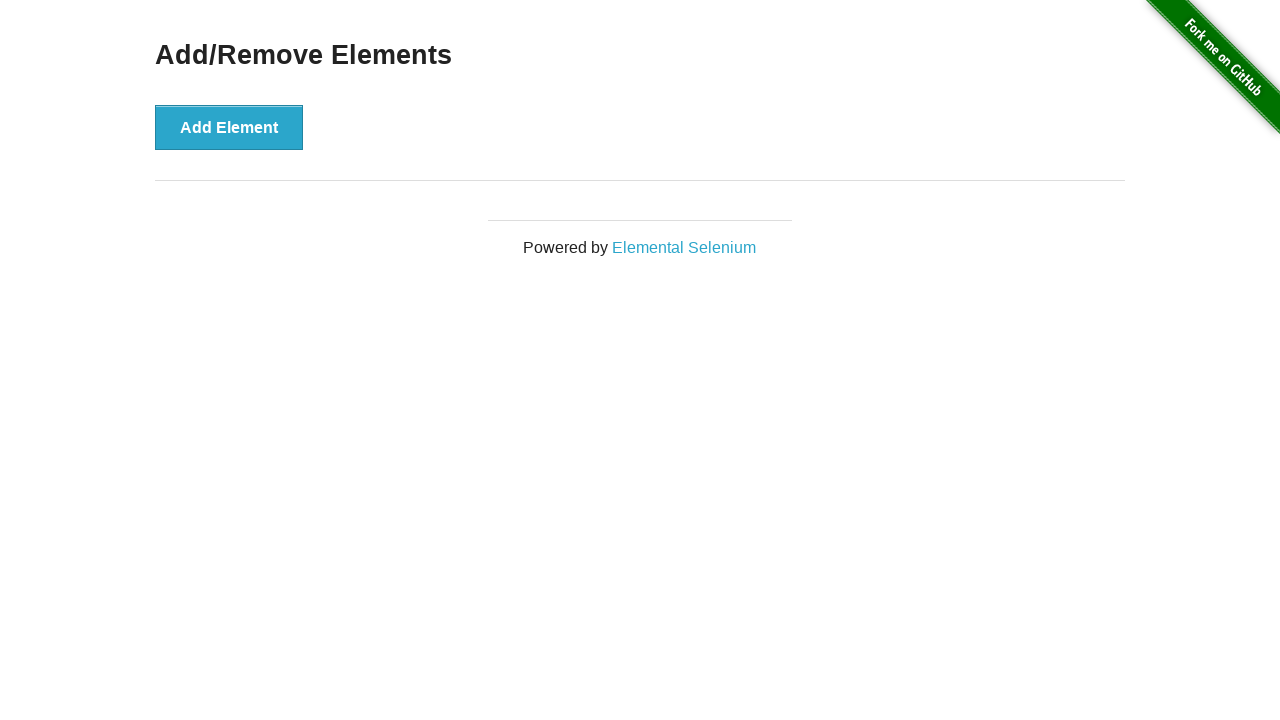